Tests drag and drop using click-and-hold approach by holding the source element, moving to target, and releasing

Starting URL: https://jqueryui.com/droppable/

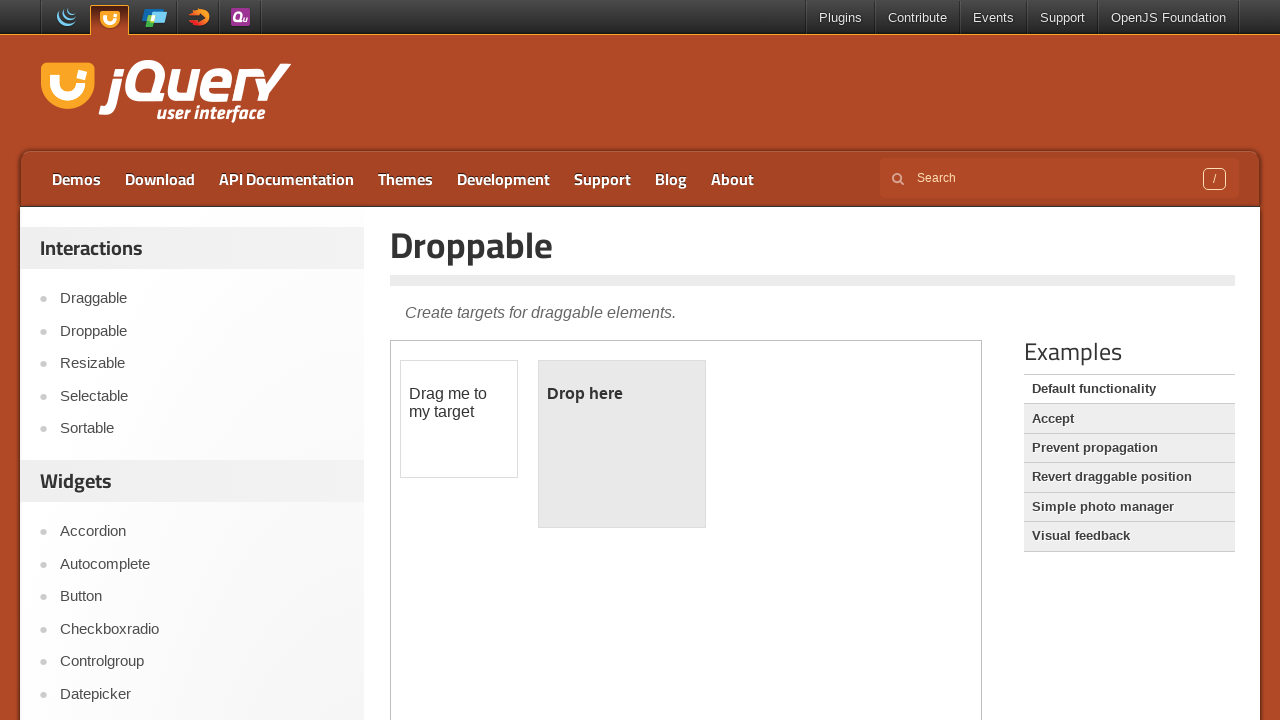

Located iframe containing drag and drop elements
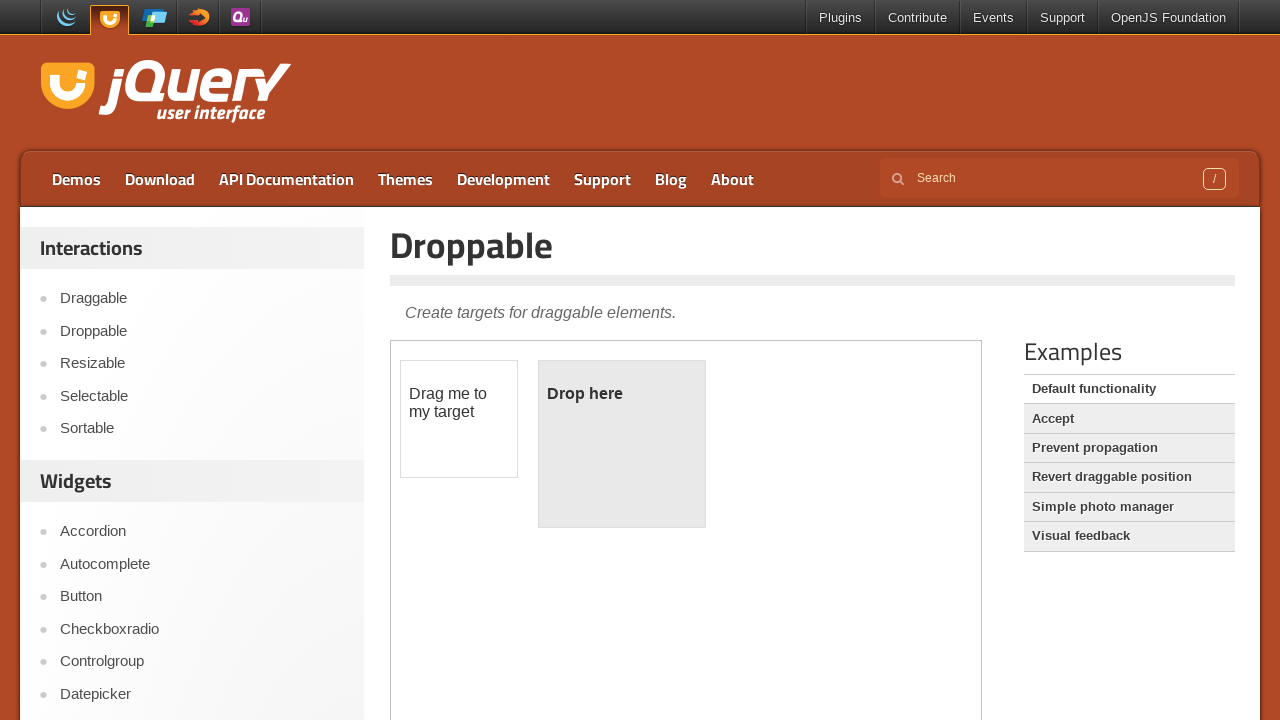

Located draggable source element
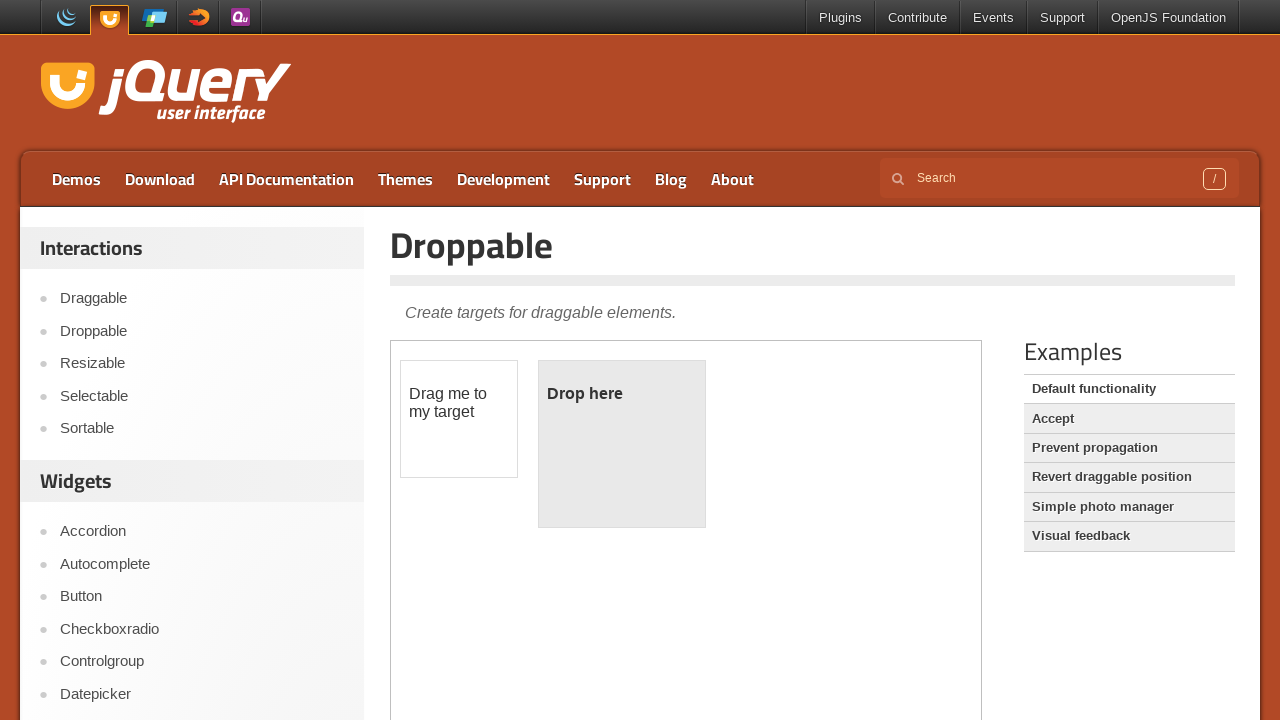

Located droppable target element
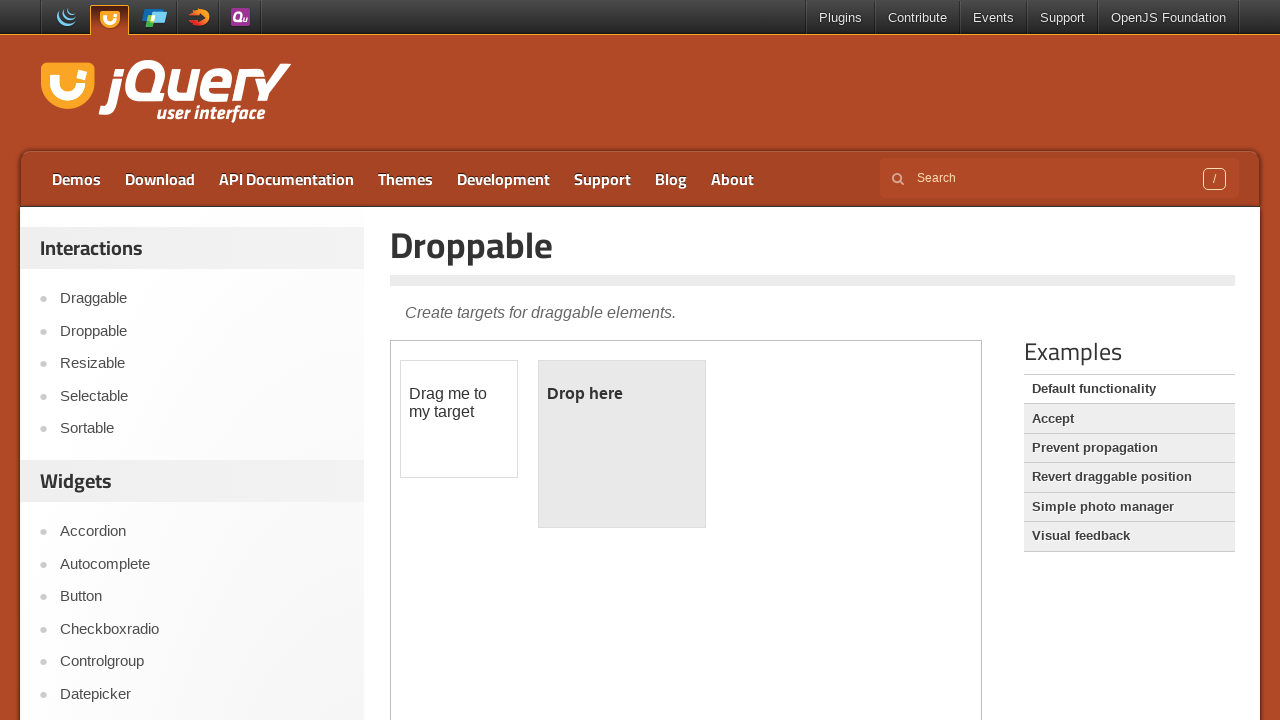

Performed click-and-hold drag from source to target element at (622, 444)
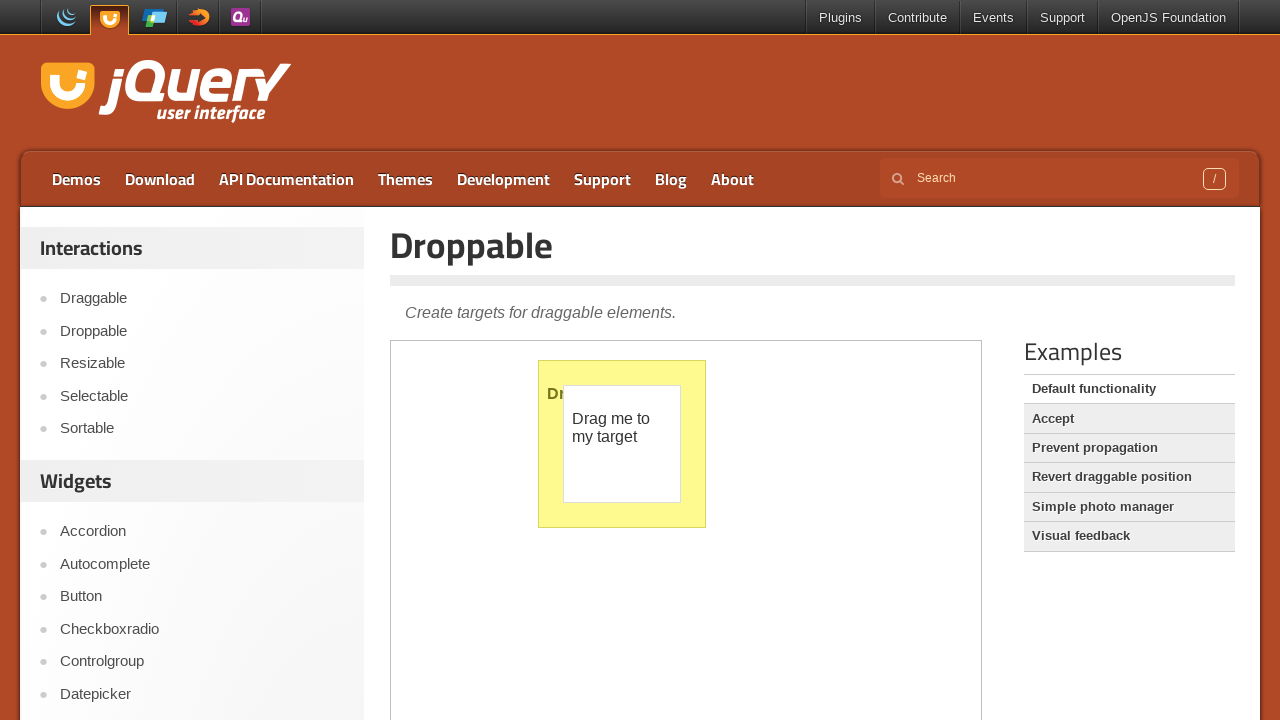

Waited for drag and drop operation to complete
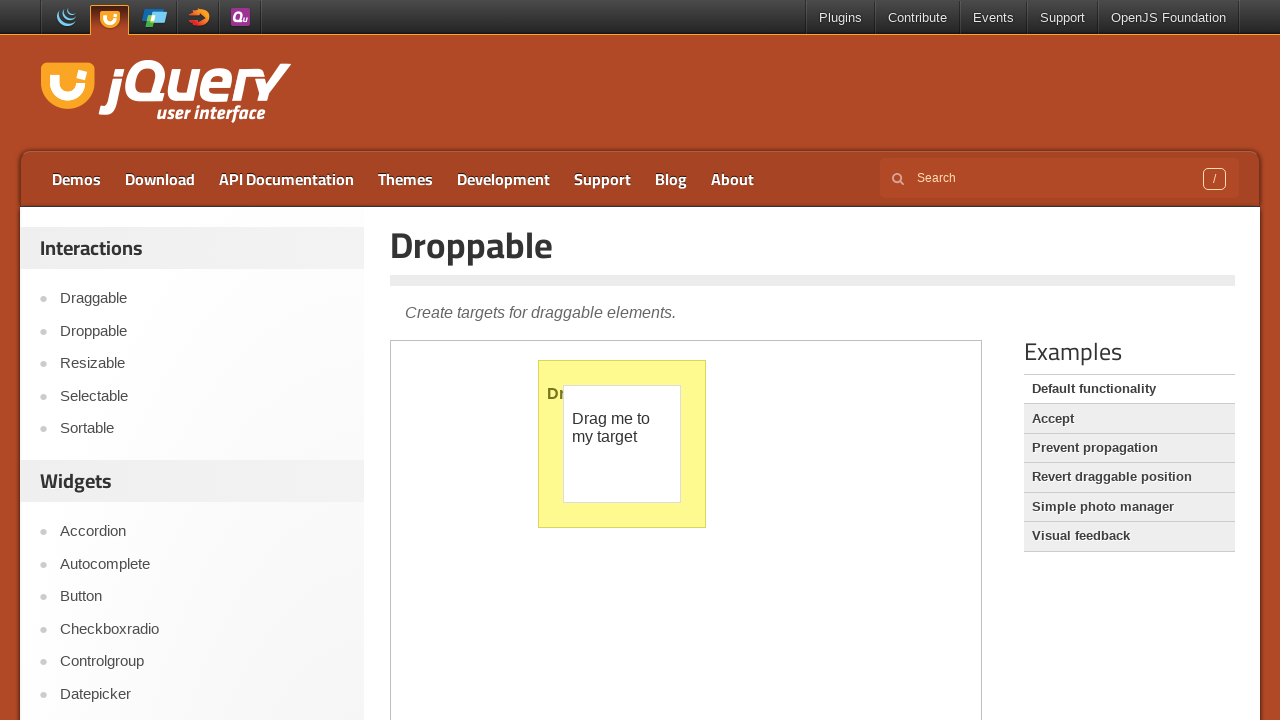

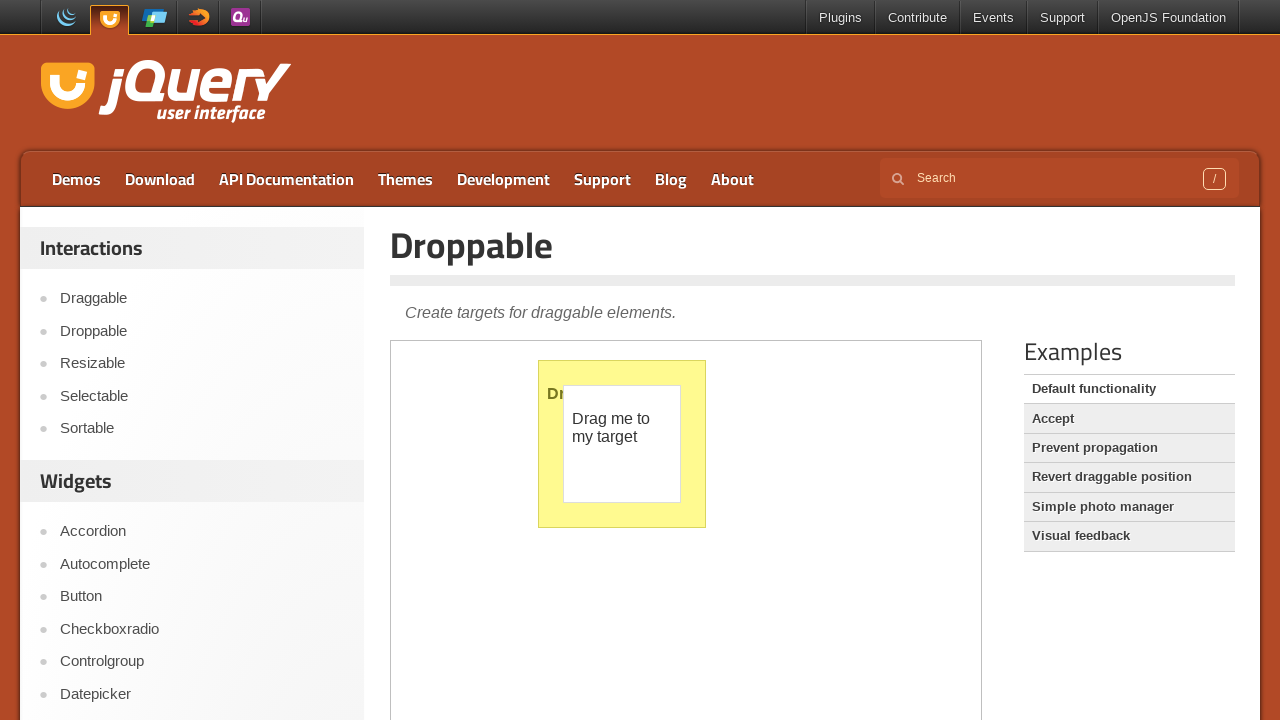